Tests the calculator functionality by performing a simple addition operation (8 + 5) and verifying the result

Starting URL: http://www.calculator.net

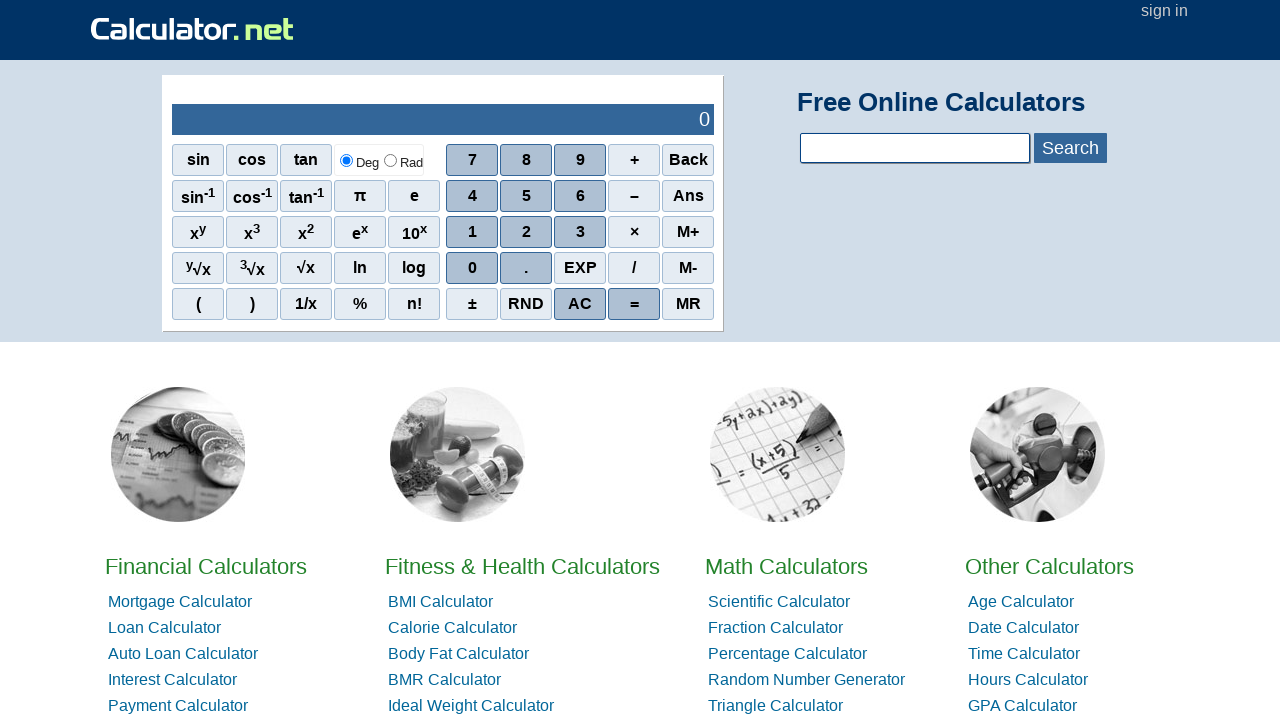

Clicked number 8 on calculator at (526, 160) on xpath=/html/body/div[3]/div/table/tbody/tr/td[1]/table/tbody/tr[2]/td[2]/div/div
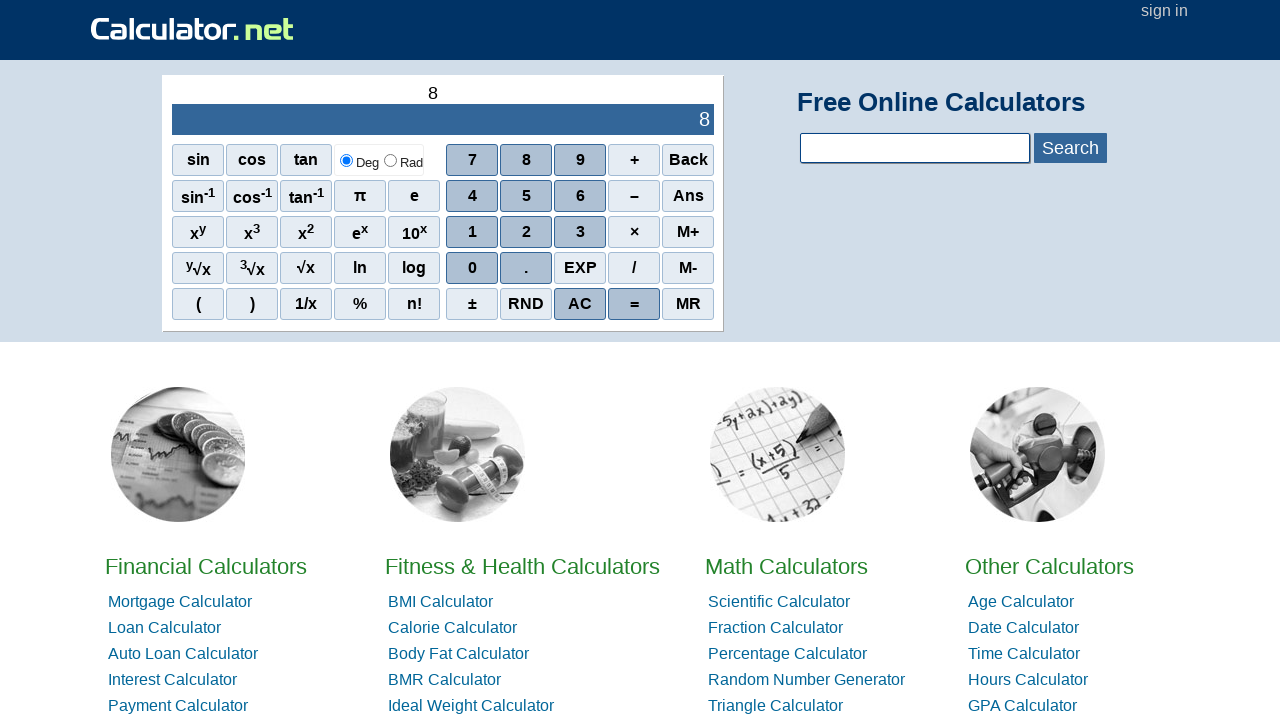

Clicked plus operator on calculator at (634, 160) on xpath=/html/body/div[3]/div/table/tbody/tr/td[1]/table/tbody/tr[2]/td[2]/div/div
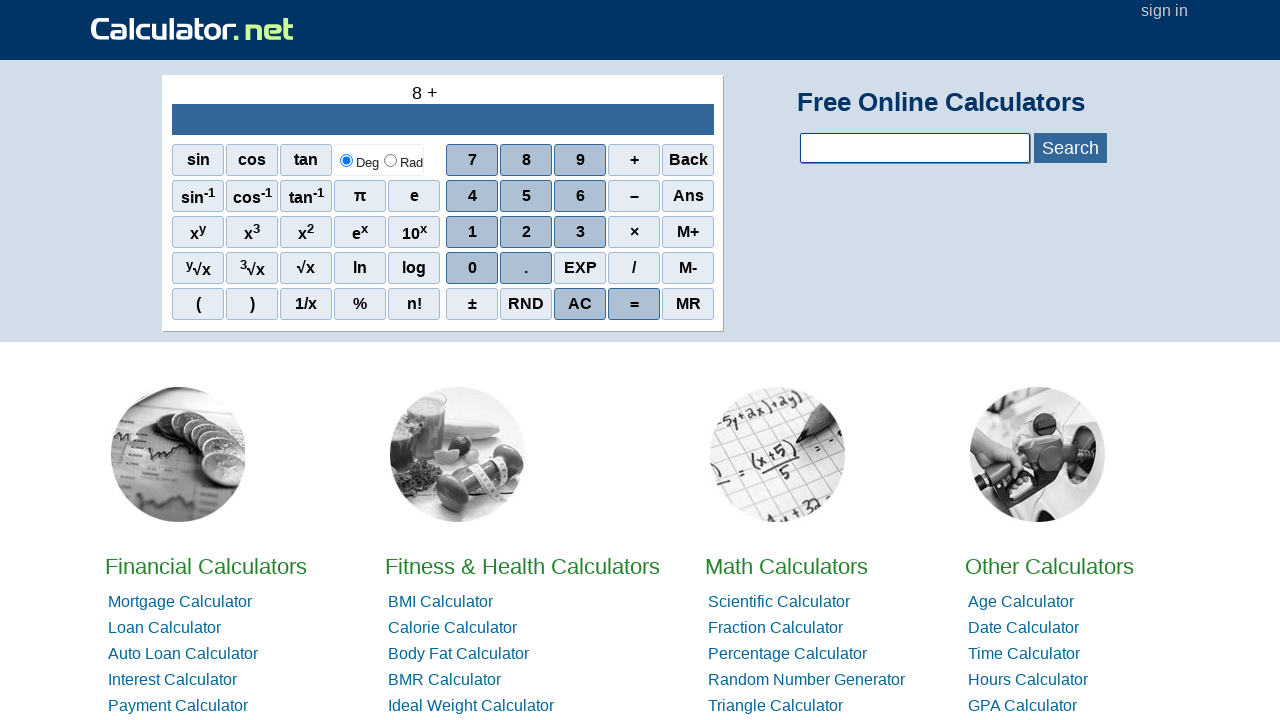

Clicked number 5 on calculator at (526, 196) on xpath=/html/body/div[3]/div/table/tbody/tr/td[1]/table/tbody/tr[2]/td[2]/div/div
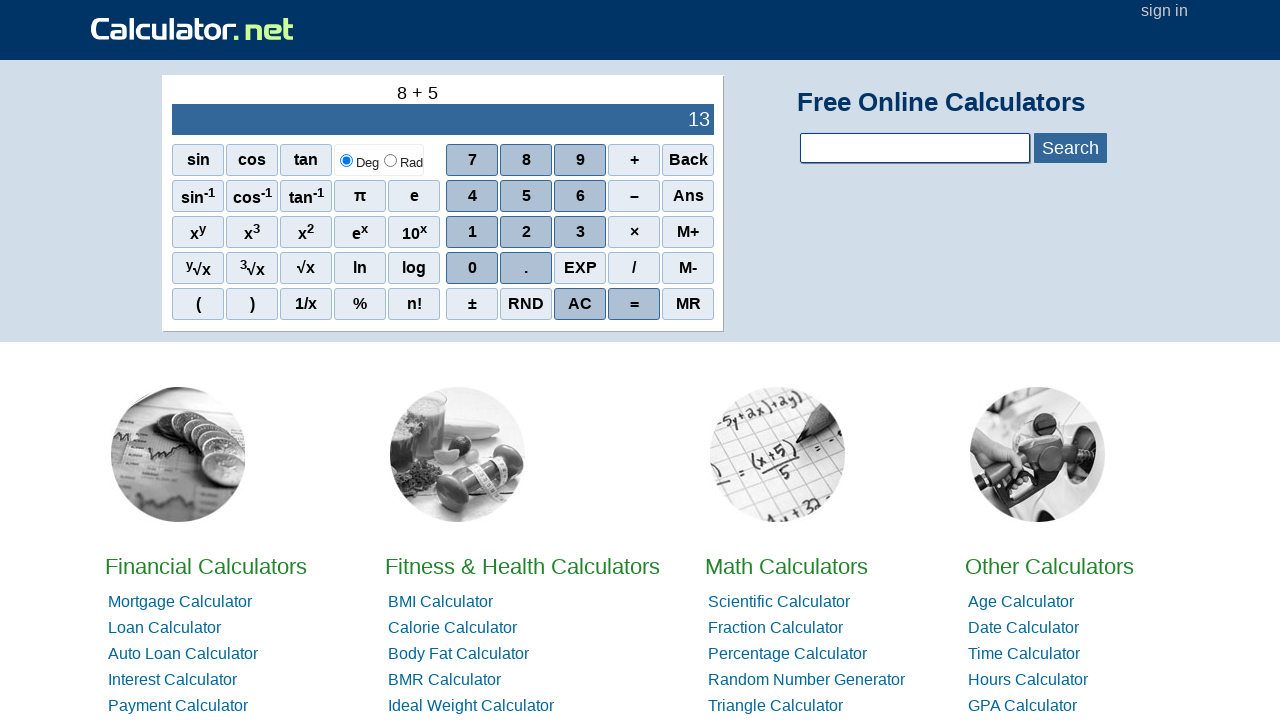

Result element loaded (waited for #sciOutPut selector)
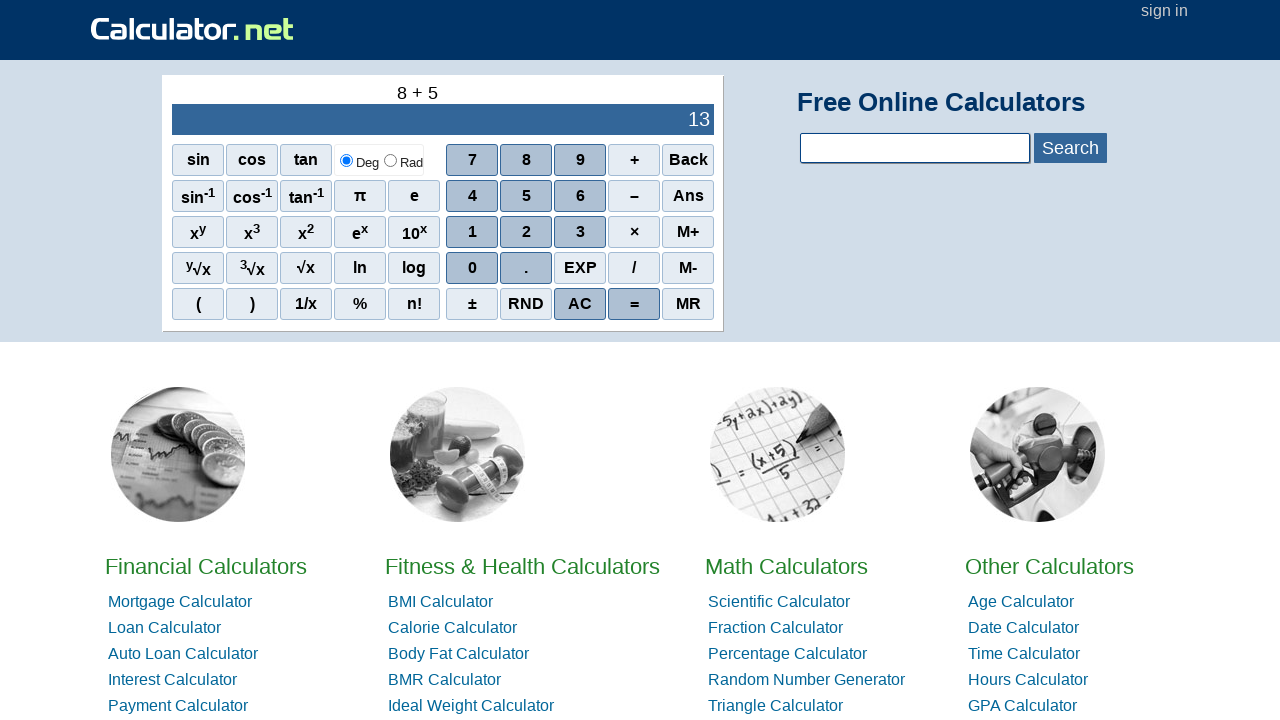

Retrieved result text from calculator:  13
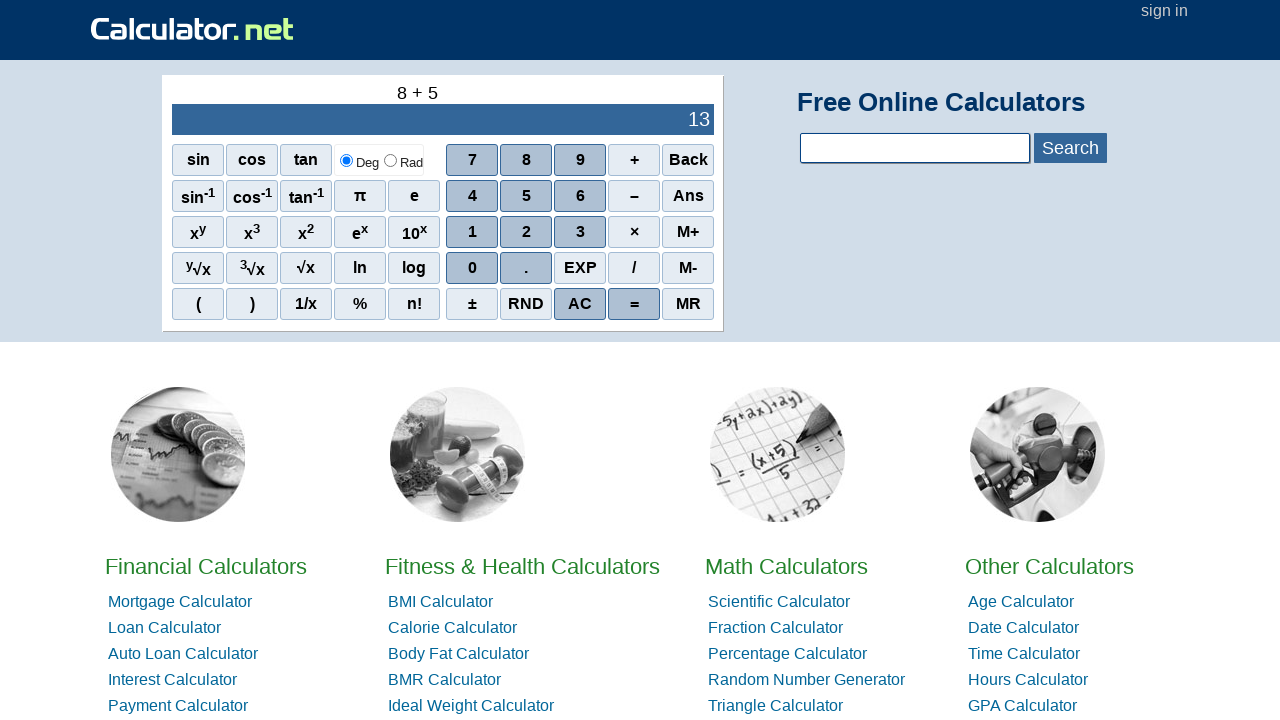

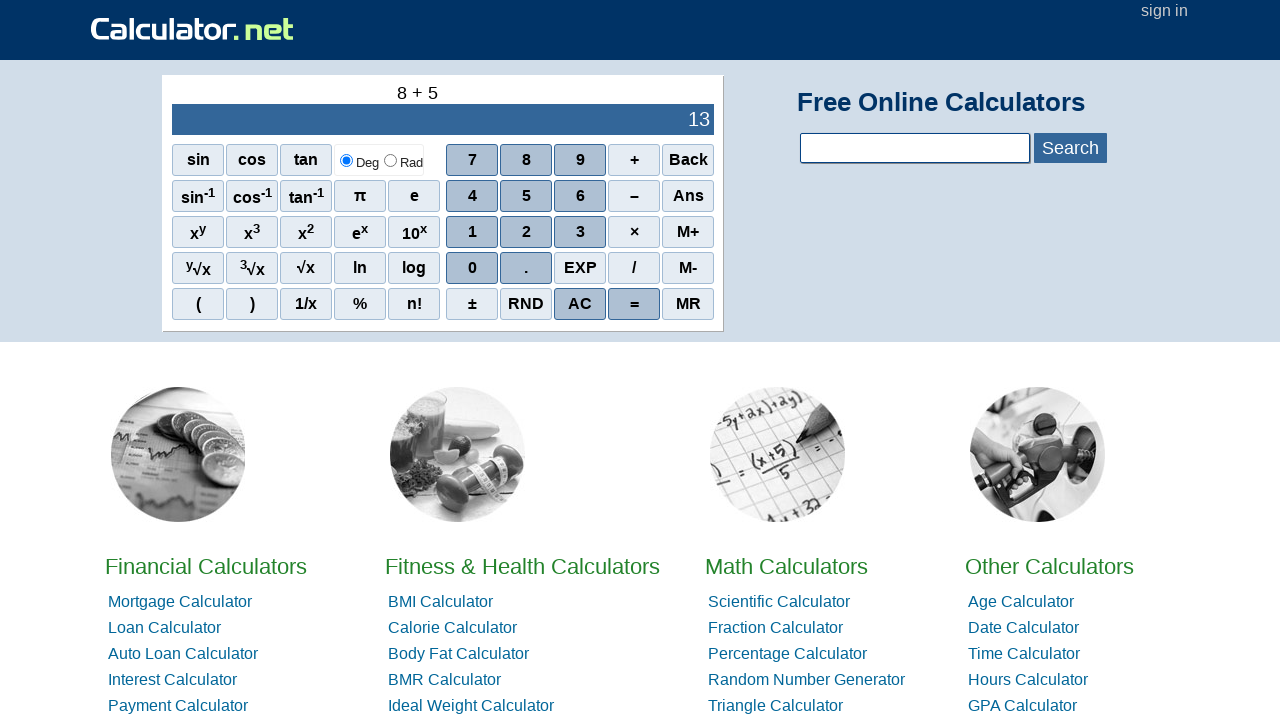